Navigates to a Japanese songwriting BBS website and clicks on the "名作アーカイブ" (Masterpiece Archive) link to access archived content.

Starting URL: https://uta.pw/sakusibbs/

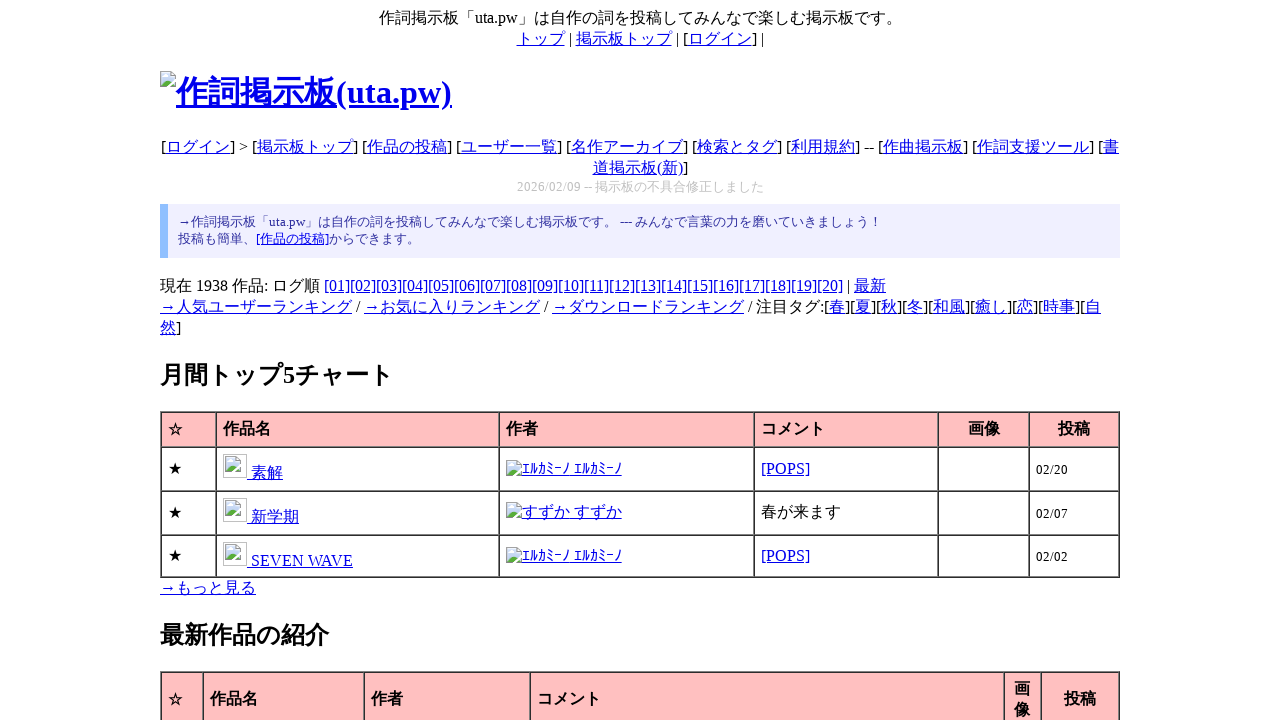

Navigated to Japanese songwriting BBS website (https://uta.pw/sakusibbs/)
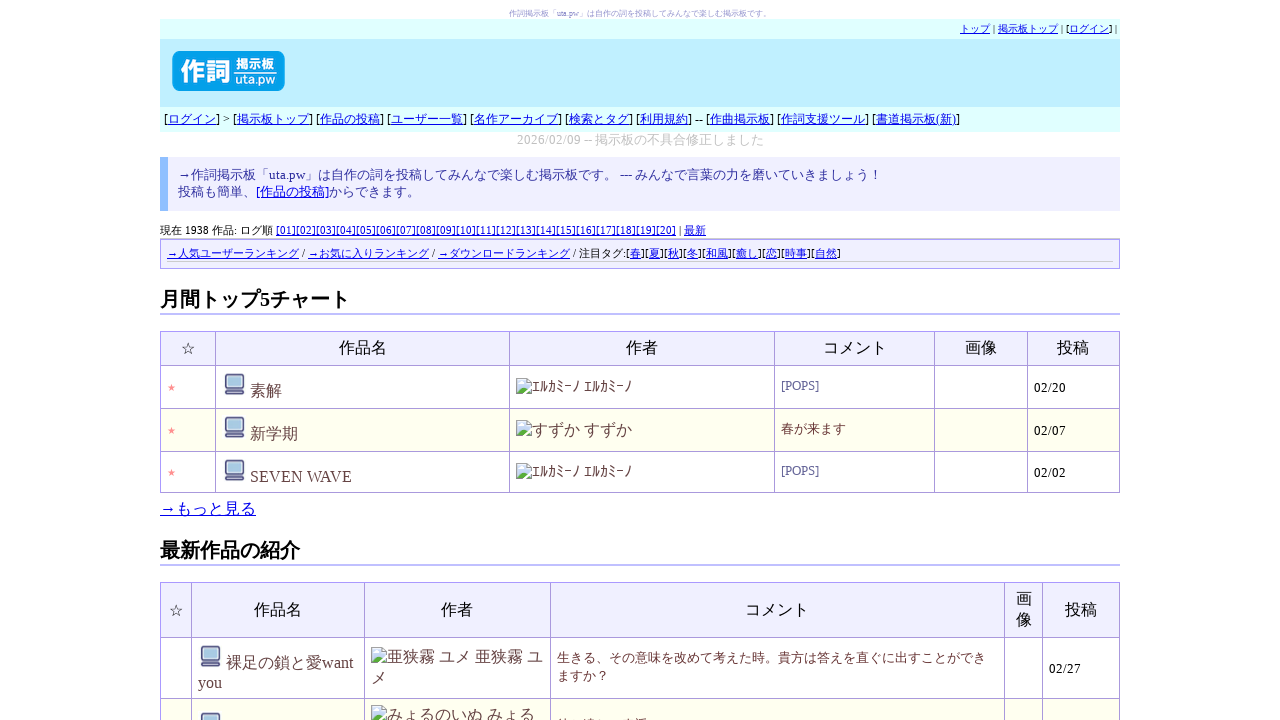

Clicked on the '名作アーカイブ' (Masterpiece Archive) link at (516, 119) on text=名作アーカイブ
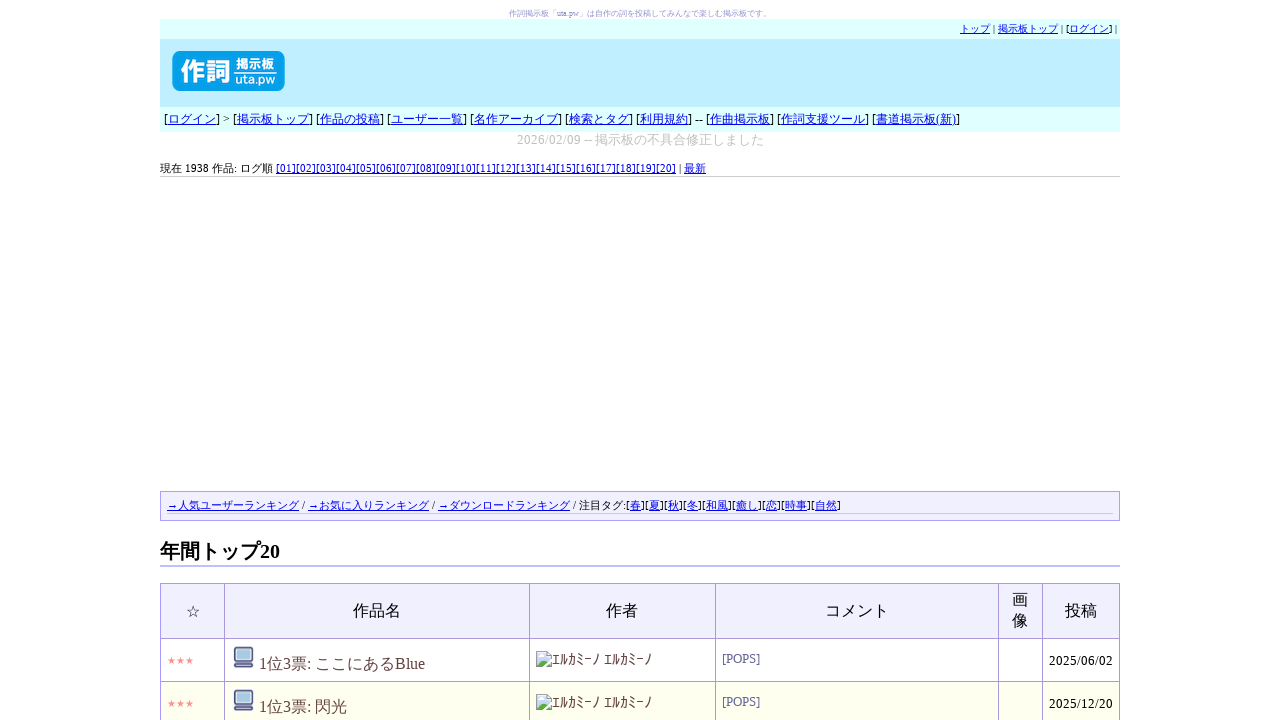

Masterpiece Archive page loaded successfully
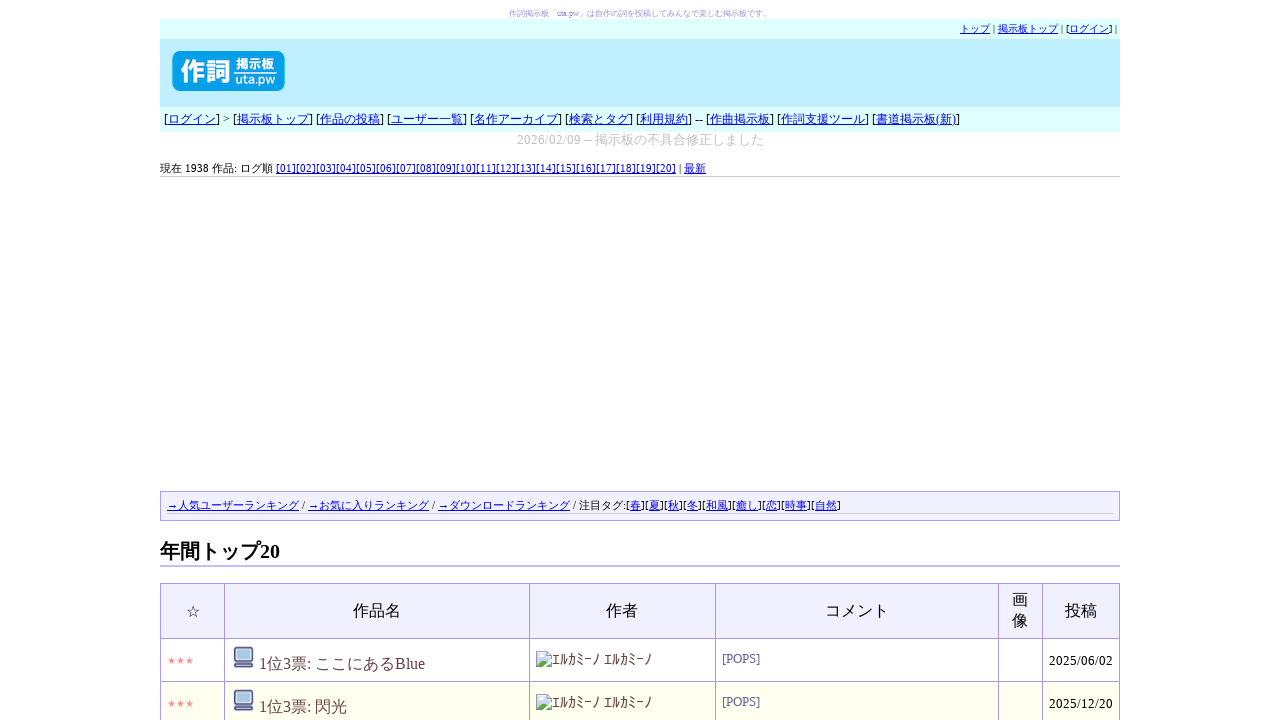

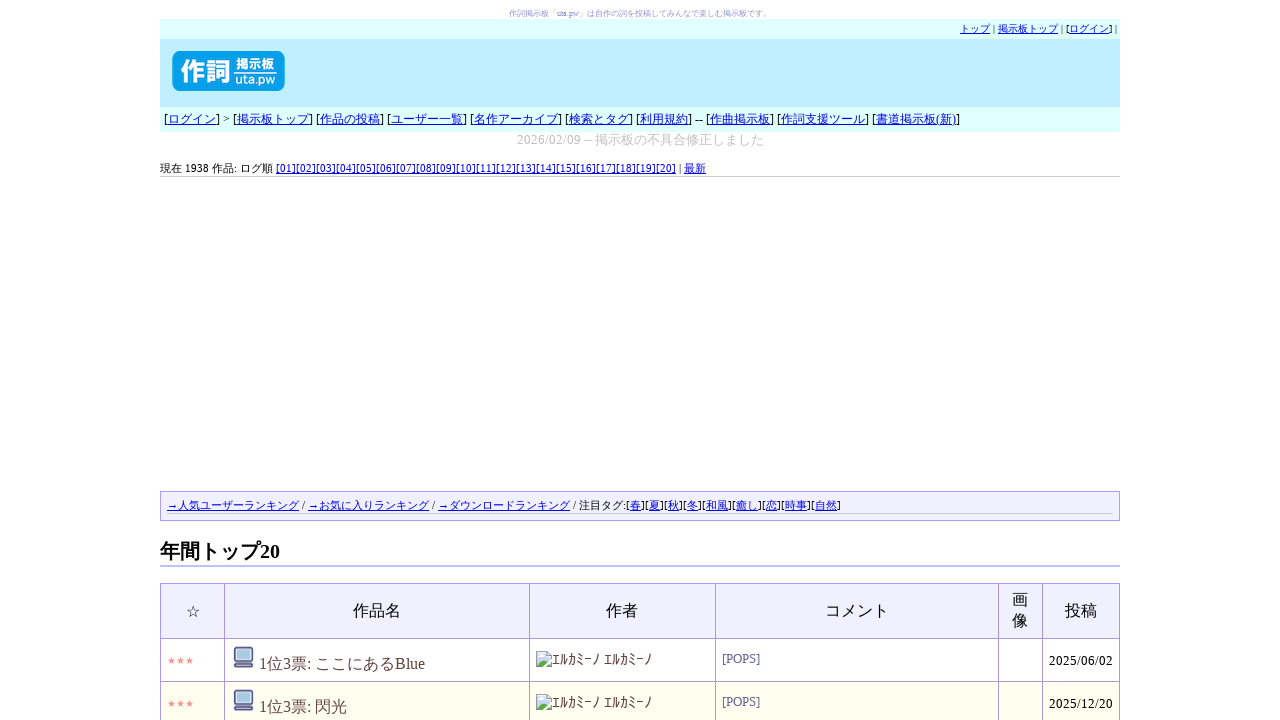